Tests handling of a delayed alert that appears after clicking a timer button, followed by handling another confirm dialog

Starting URL: http://demoqa.com/alerts

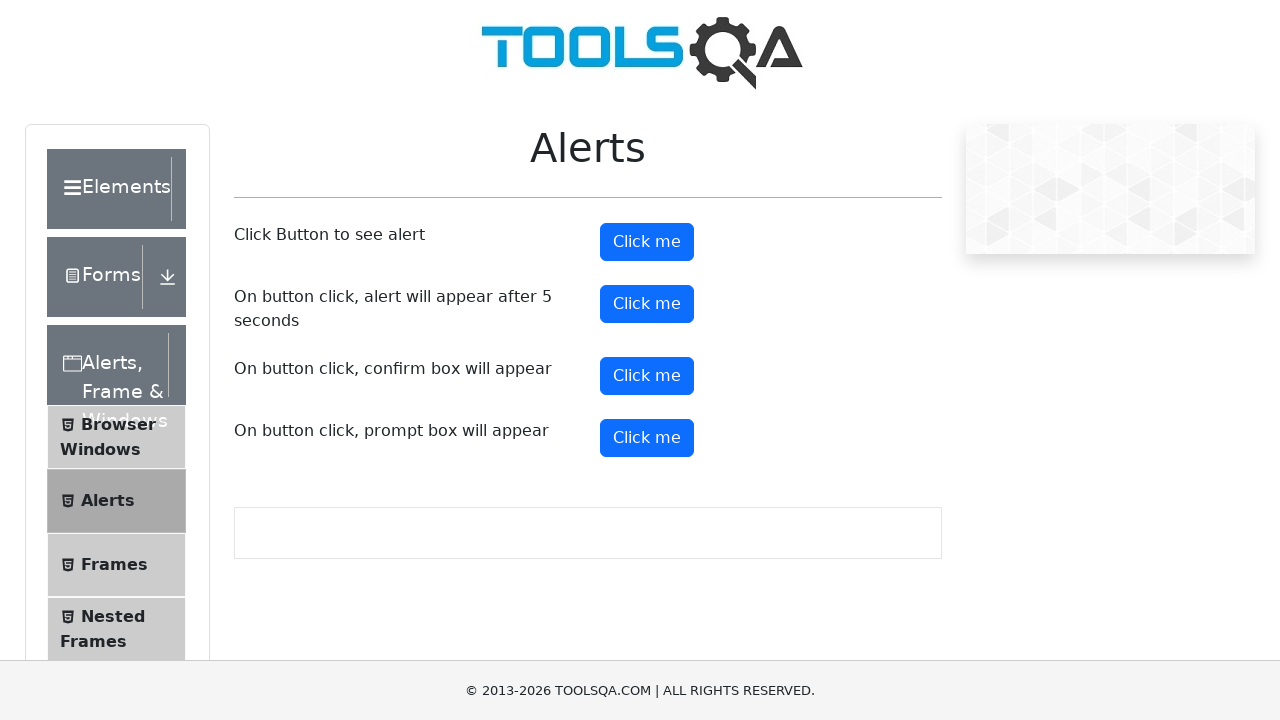

Set up dialog handler to accept all dialogs
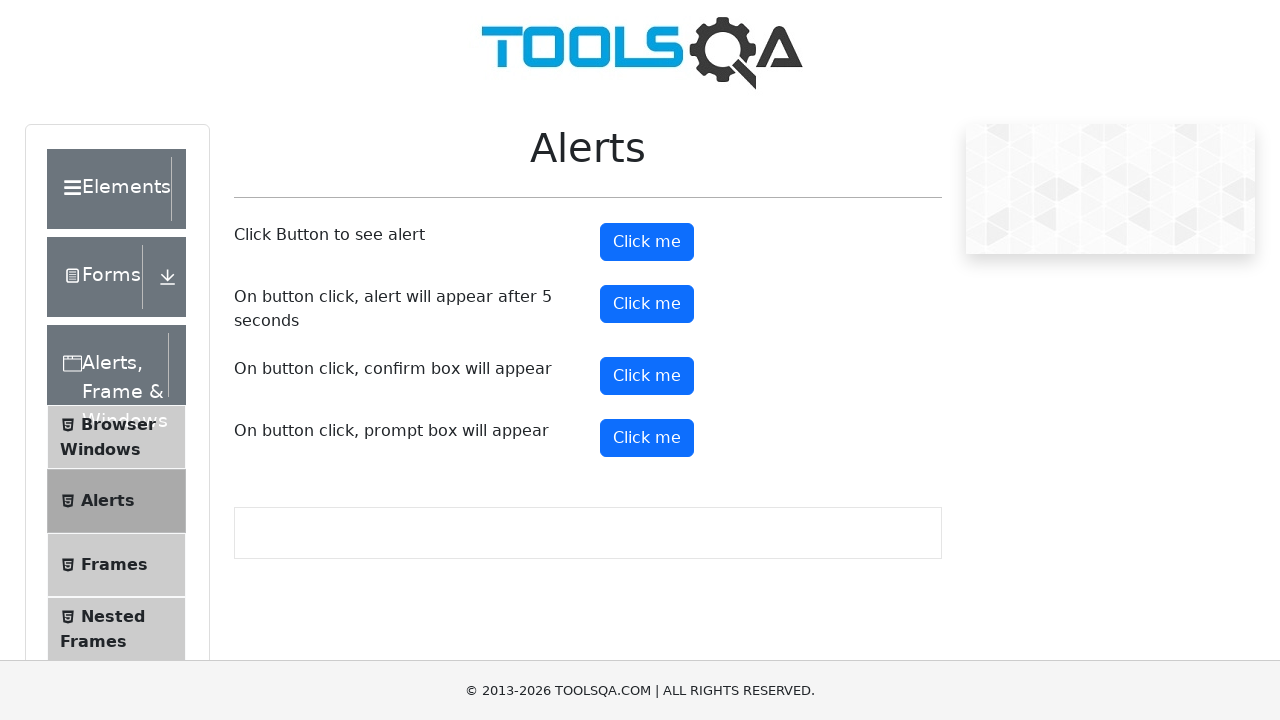

Clicked timer alert button at (647, 304) on #timerAlertButton
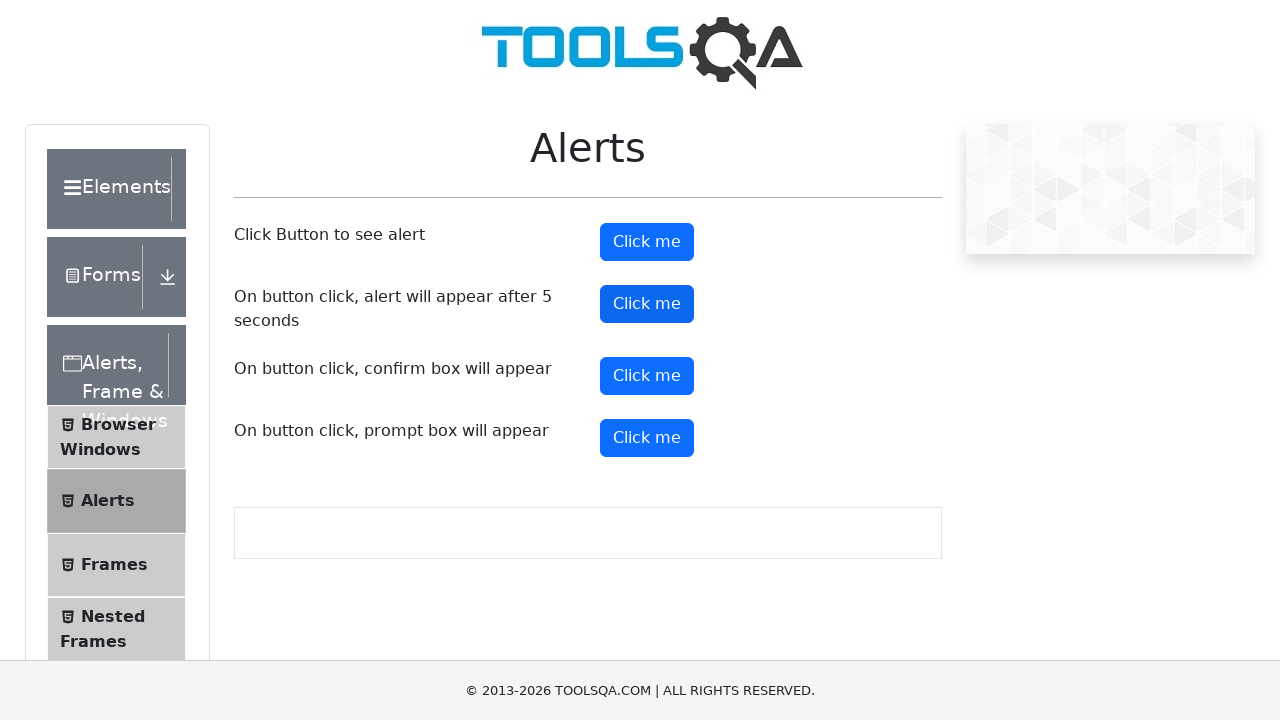

Waited 6 seconds for delayed alert to appear and be handled
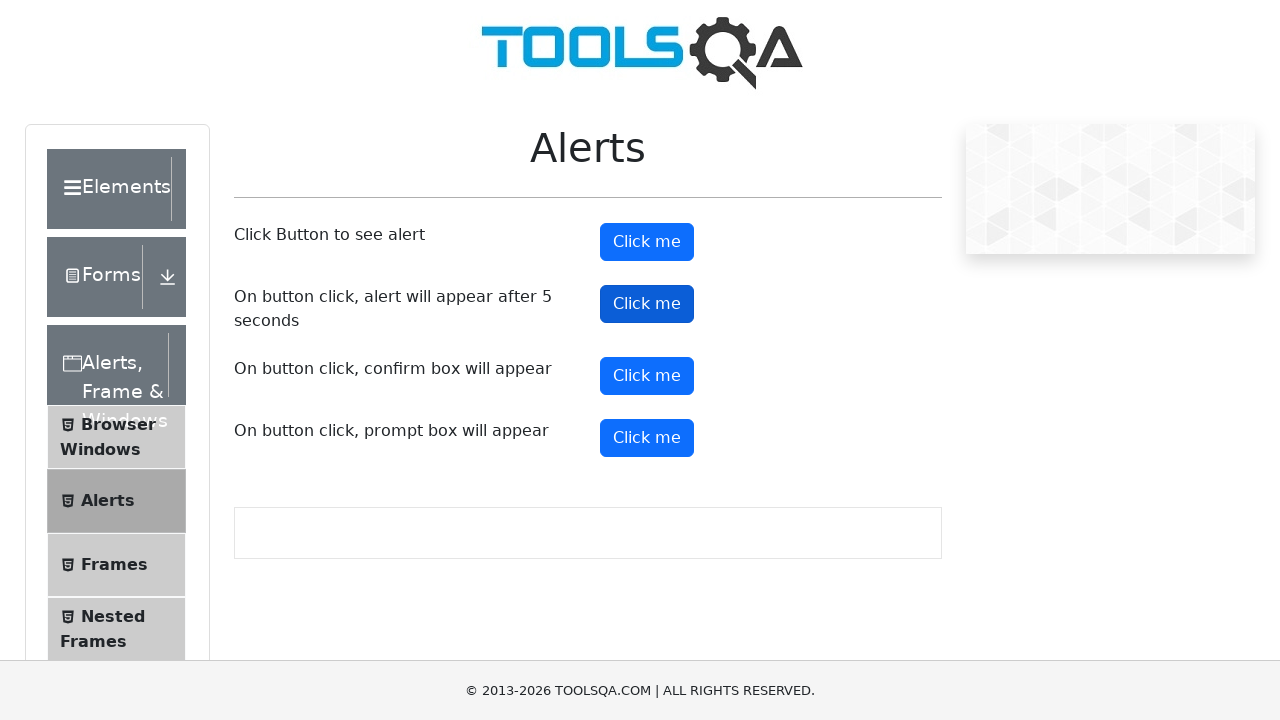

Clicked confirm button to trigger another dialog at (647, 376) on #confirmButton
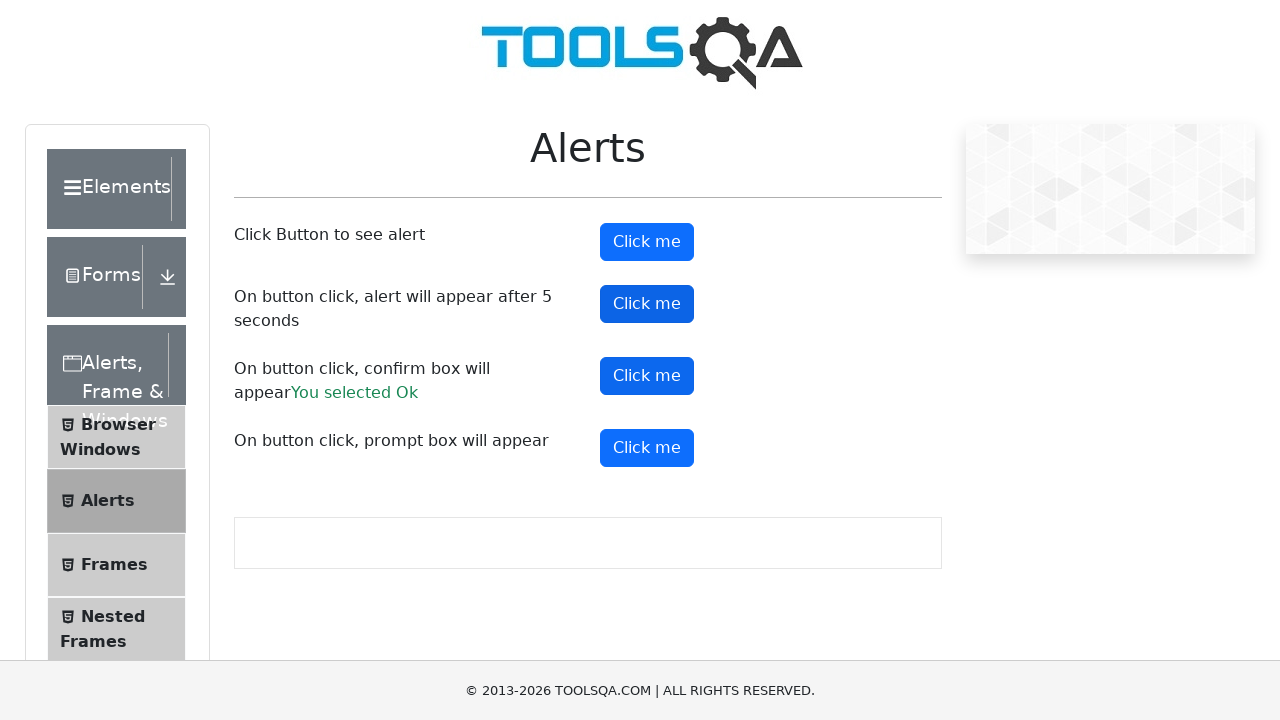

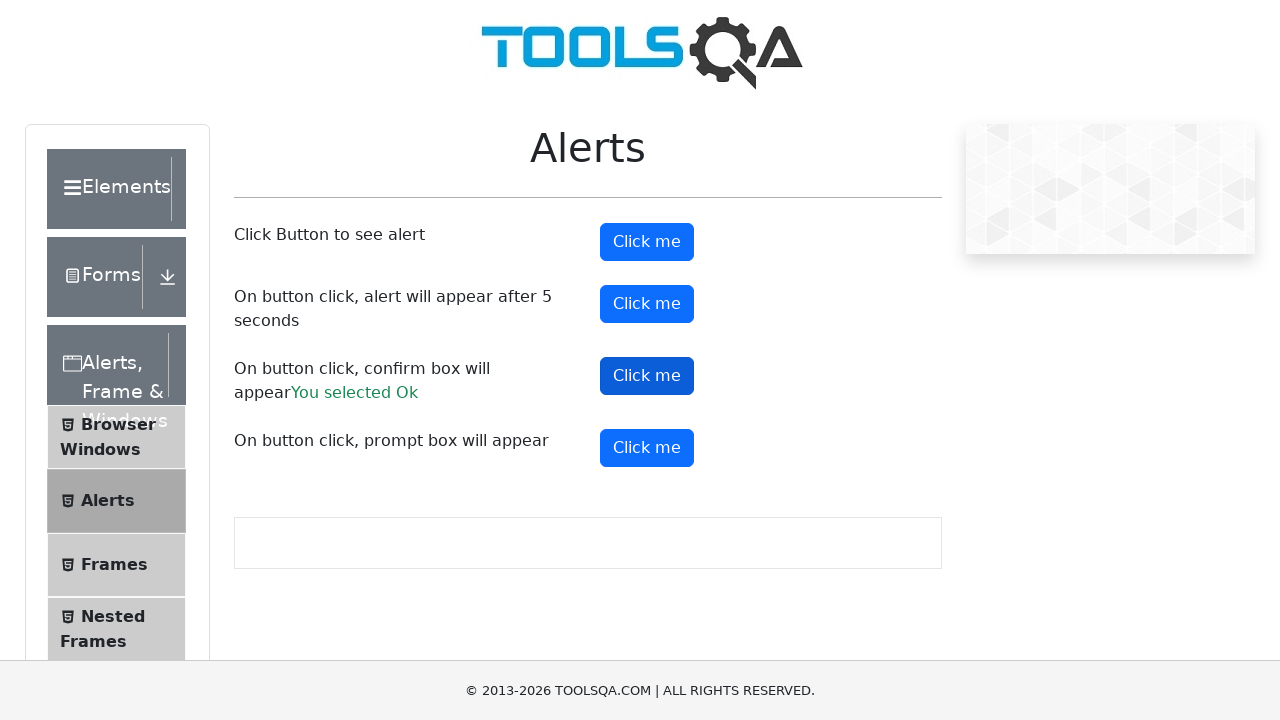